Tests number input field functionality by entering values, clearing, and entering new values

Starting URL: http://the-internet.herokuapp.com/inputs

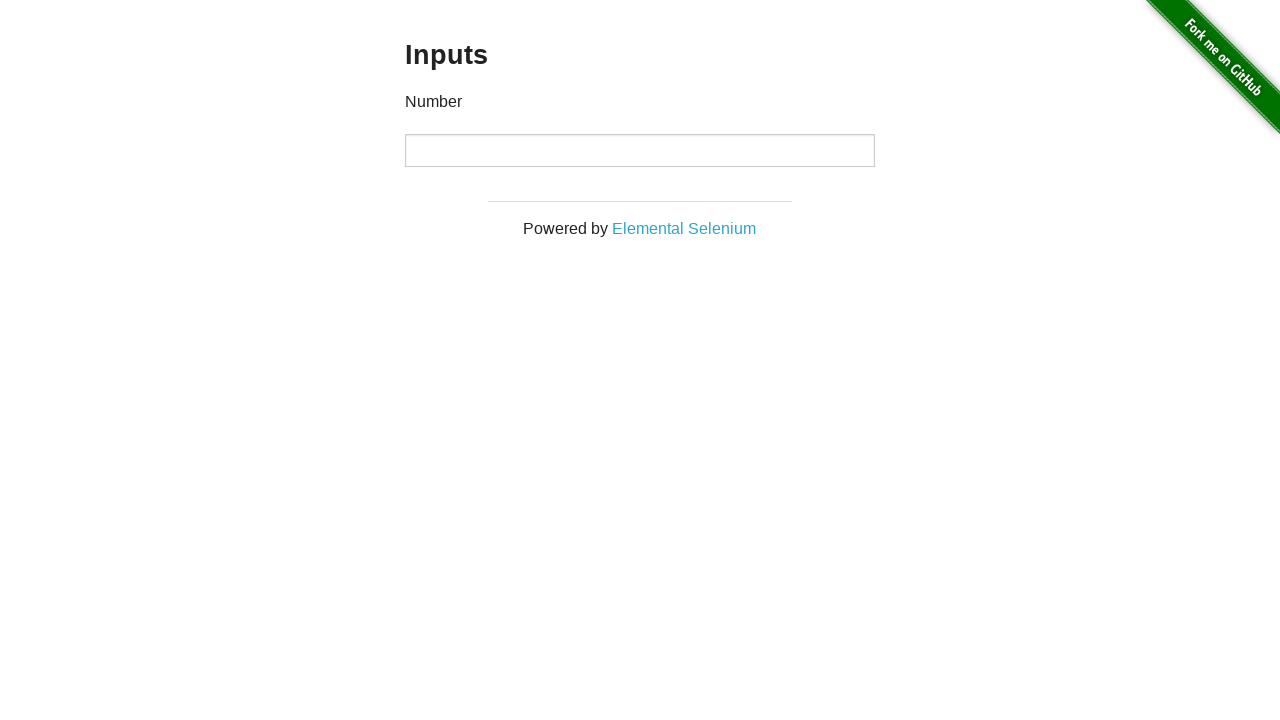

Entered first value (1000) into number input field on //input[@type="number"]
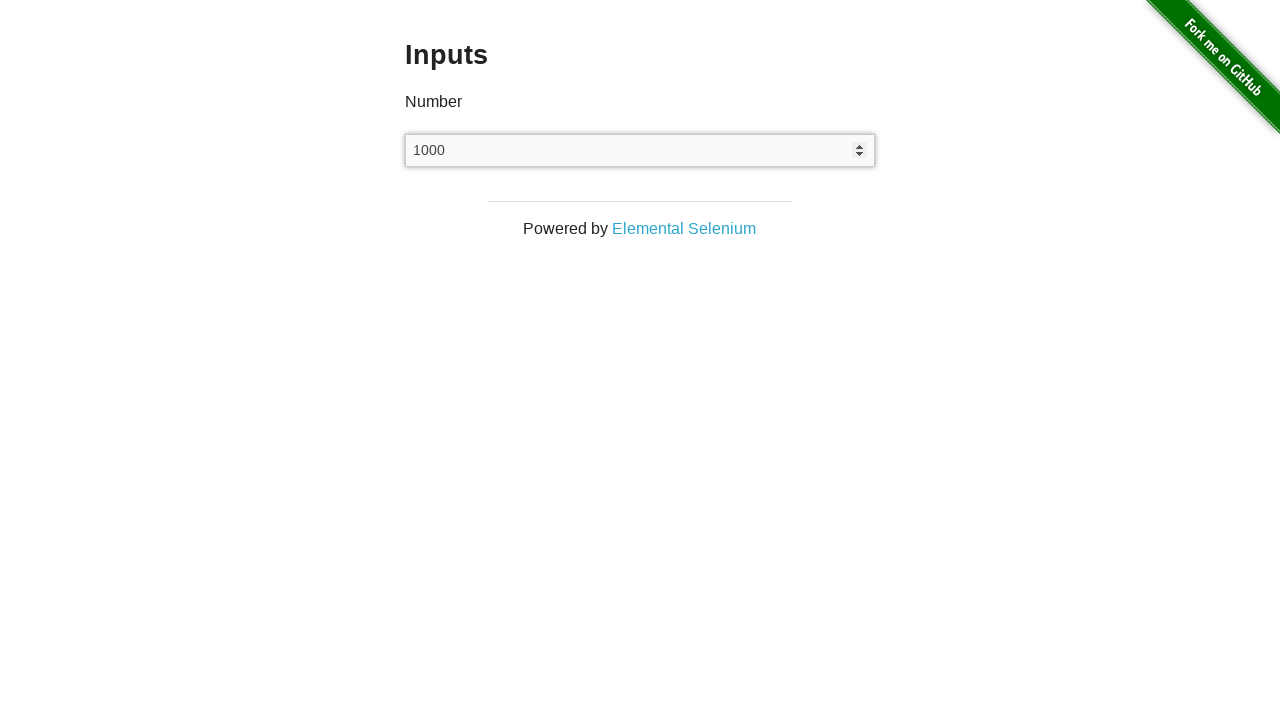

Cleared the number input field on //input[@type="number"]
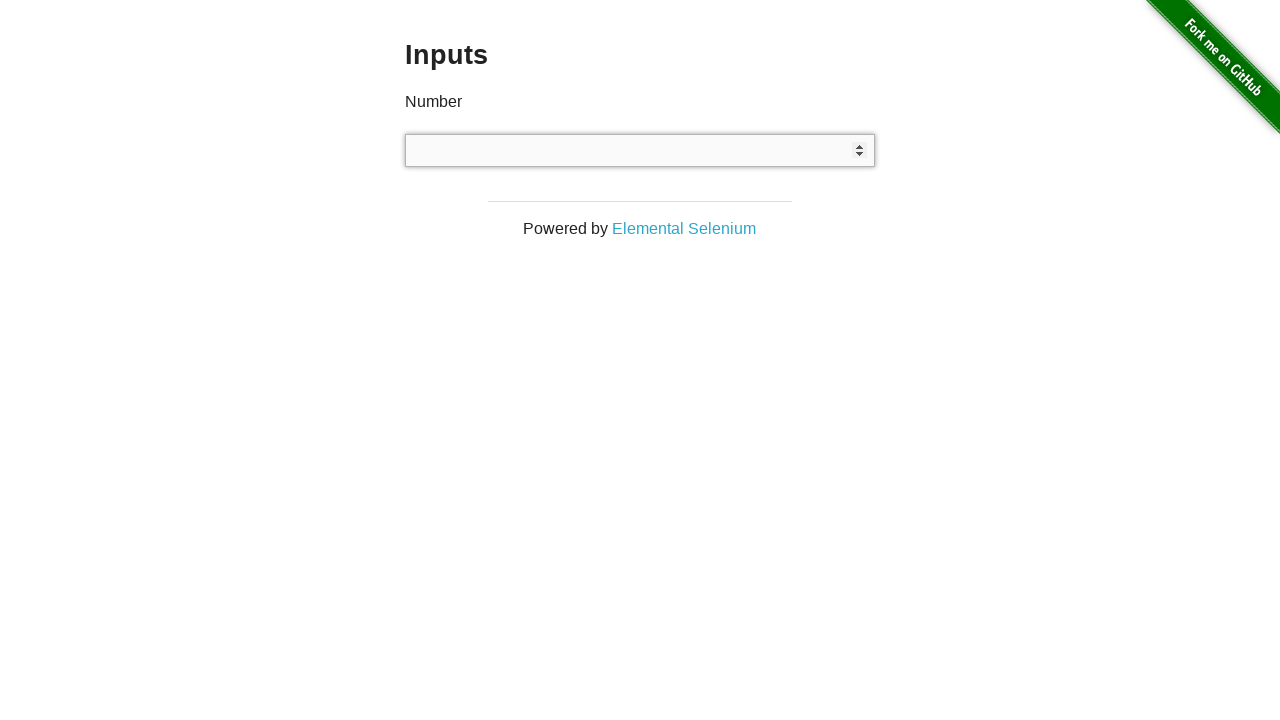

Entered second value (999) into number input field on //input[@type="number"]
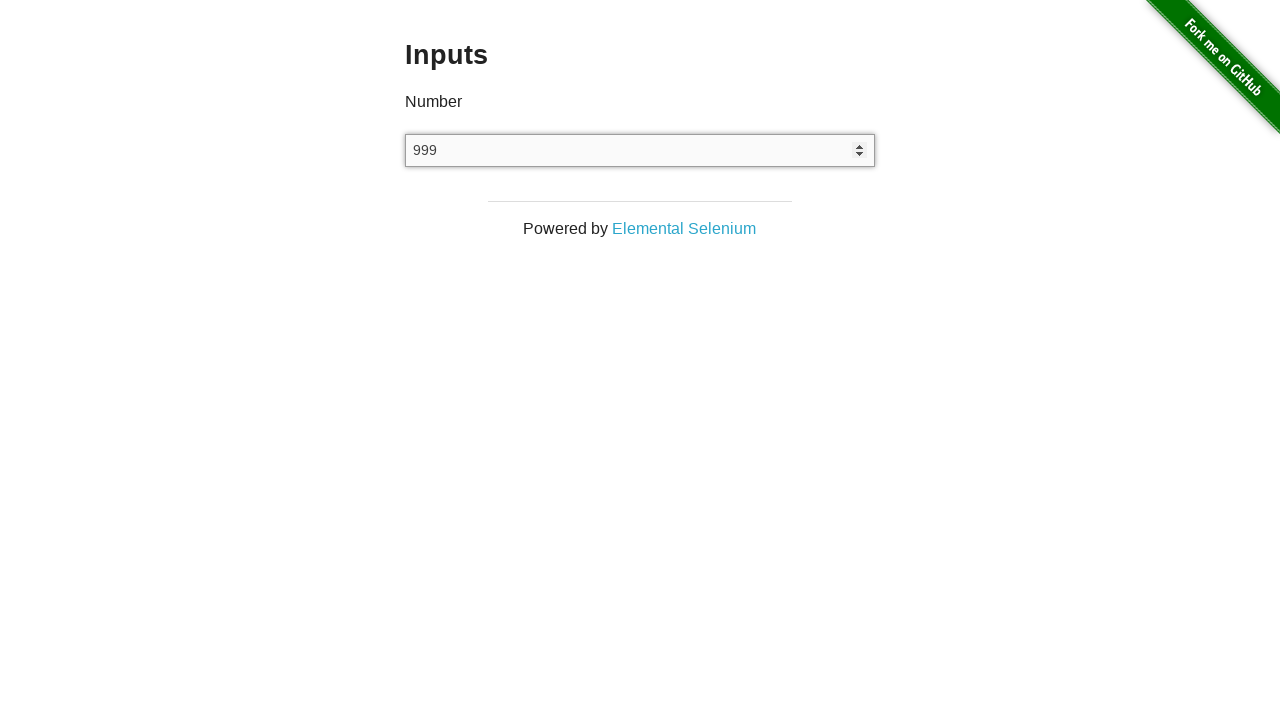

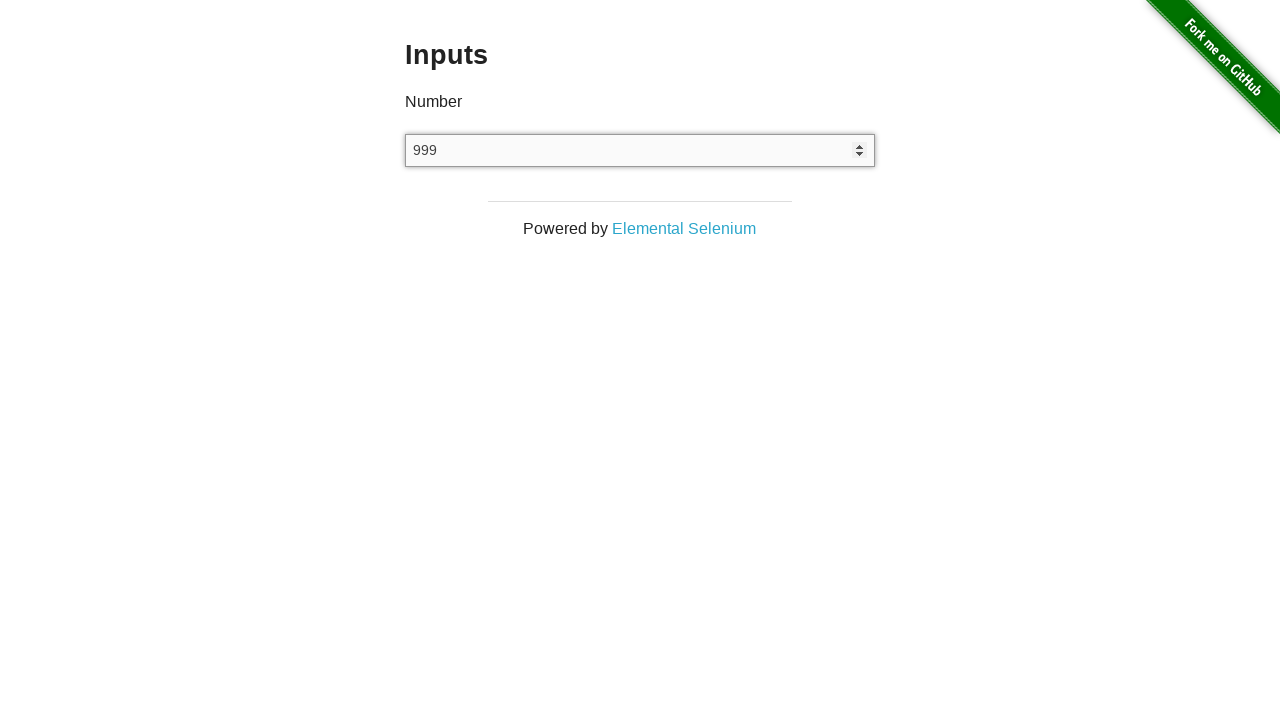